Tests dropdown selection functionality by selecting an option from a select menu

Starting URL: https://demoqa.com/select-menu

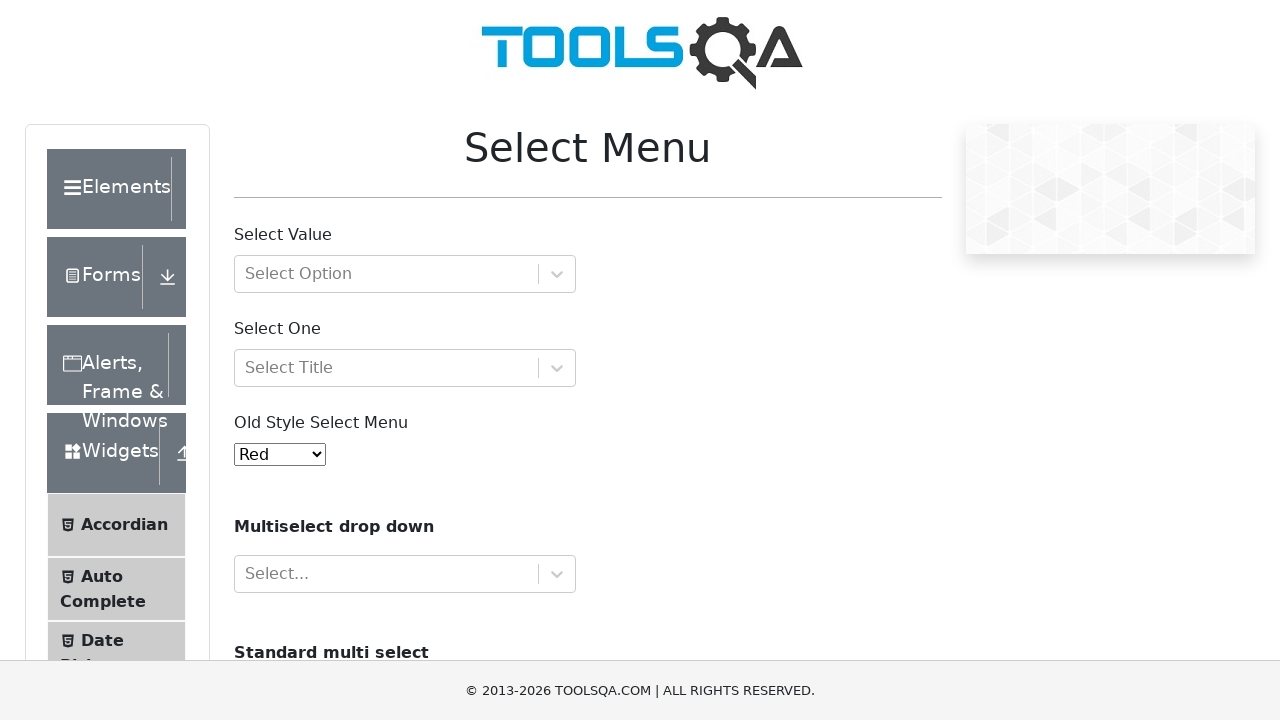

Navigated to dropdown select menu page
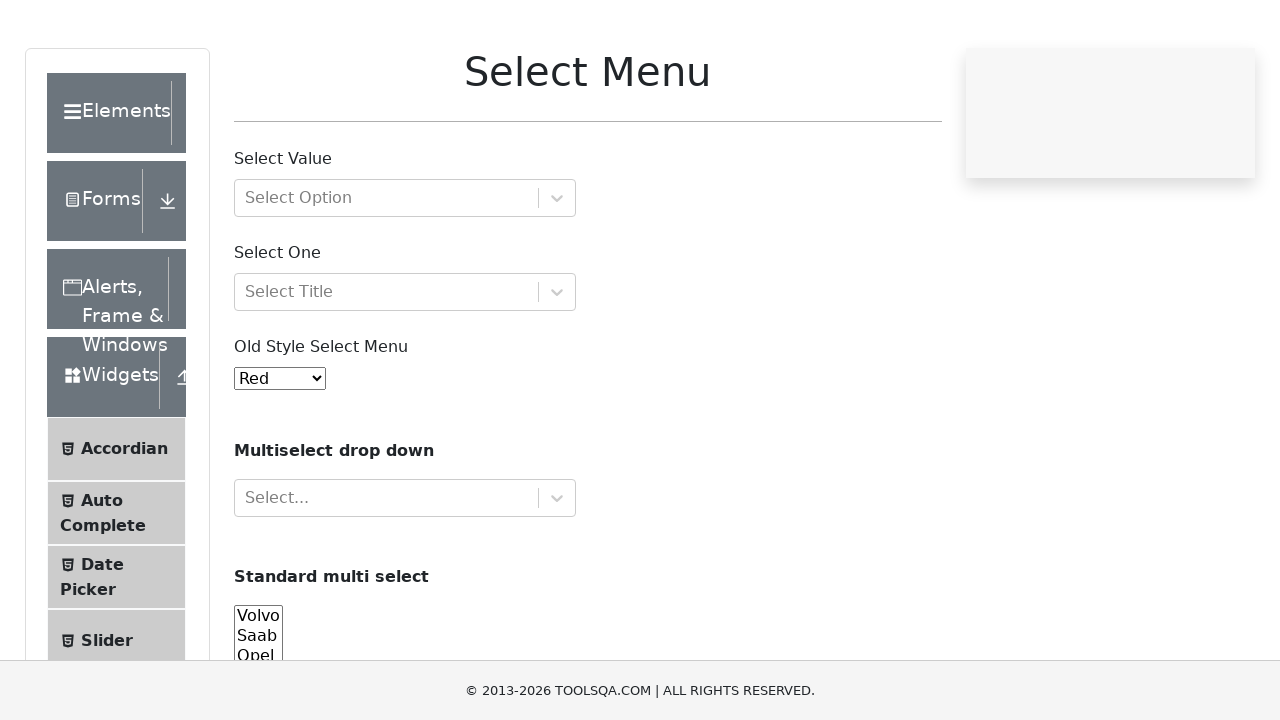

Located the dropdown select menu element
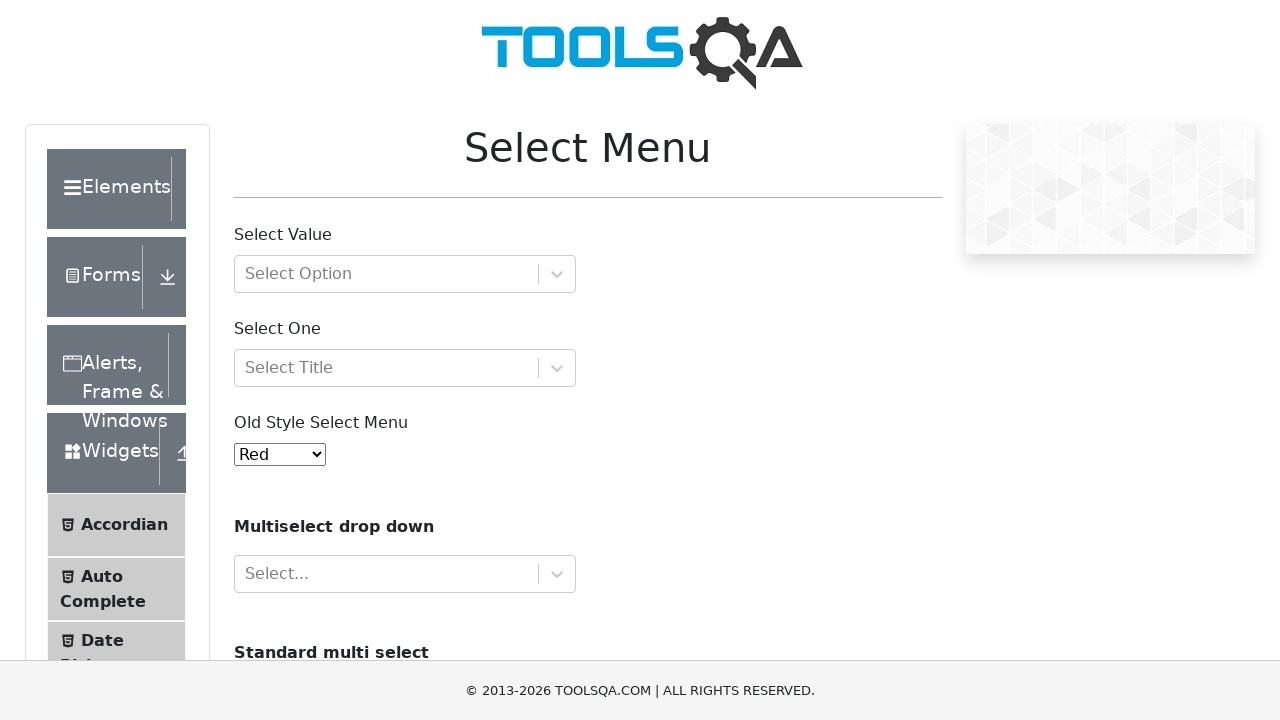

Selected option with value '3' from the dropdown menu on #oldSelectMenu
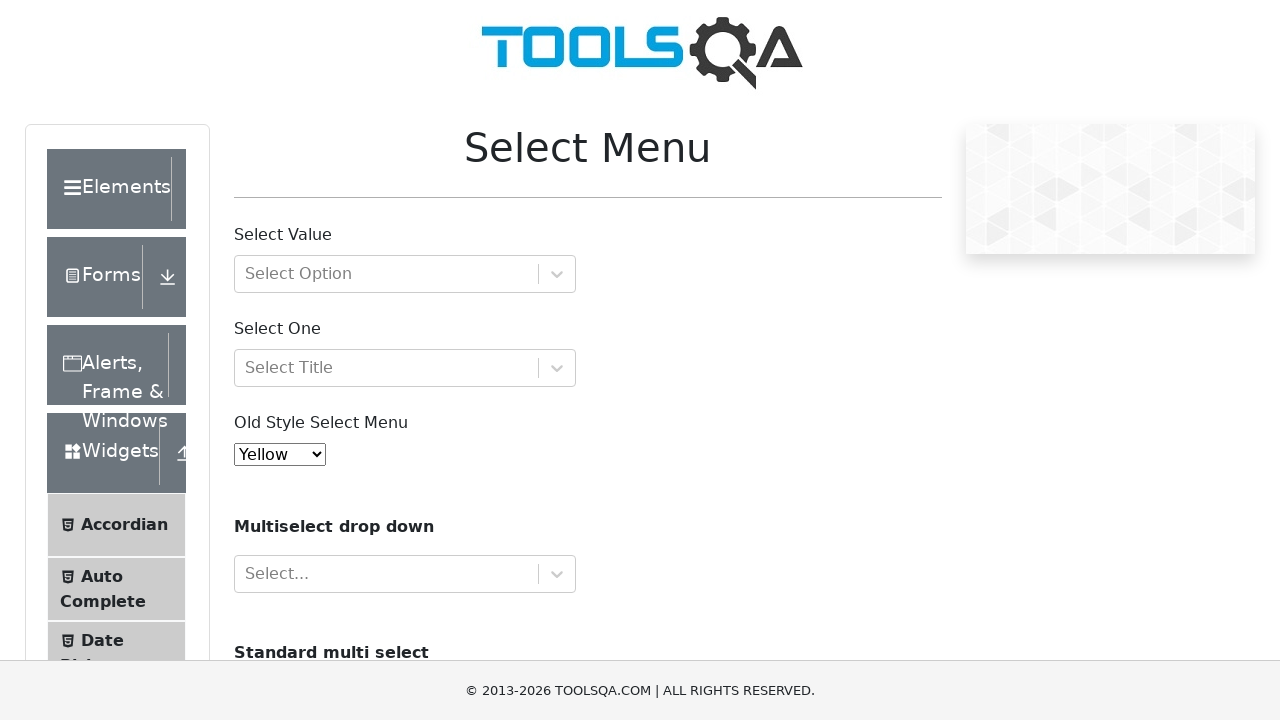

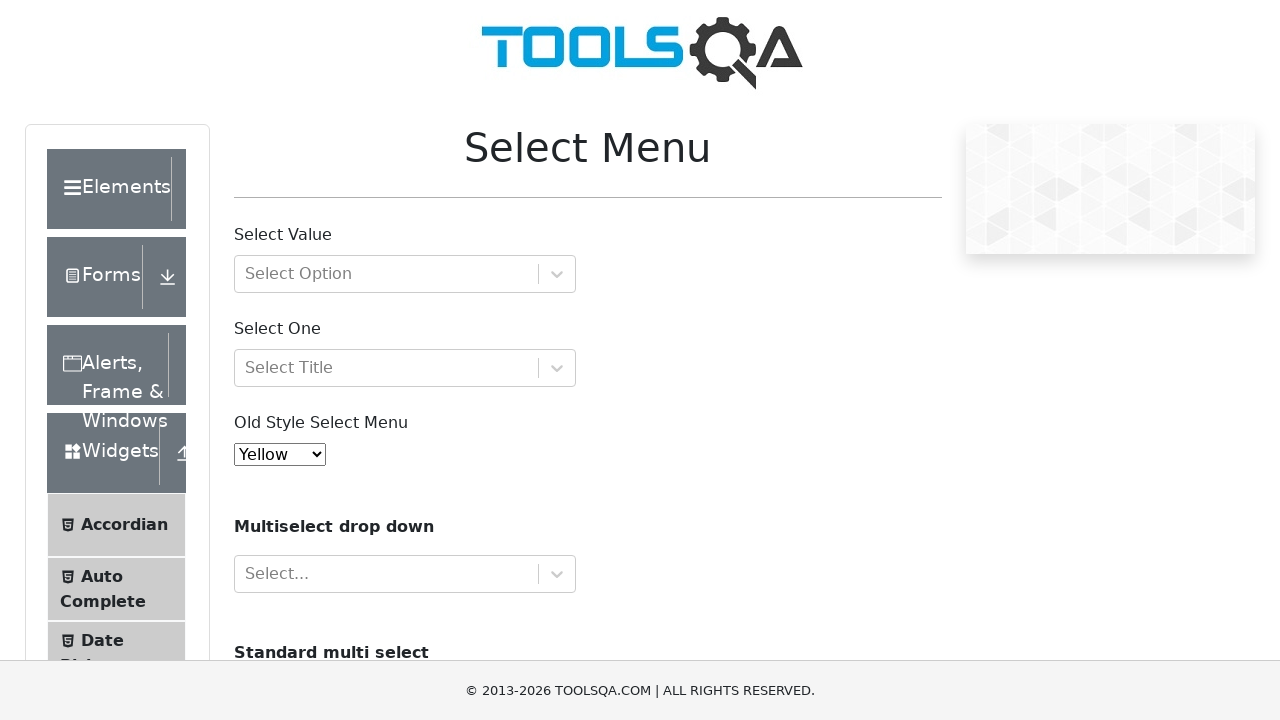